Tests clicking a button with a dynamic ID on the UI Testing Playground website to verify interaction with elements that have changing identifiers.

Starting URL: http://uitestingplayground.com/dynamicid

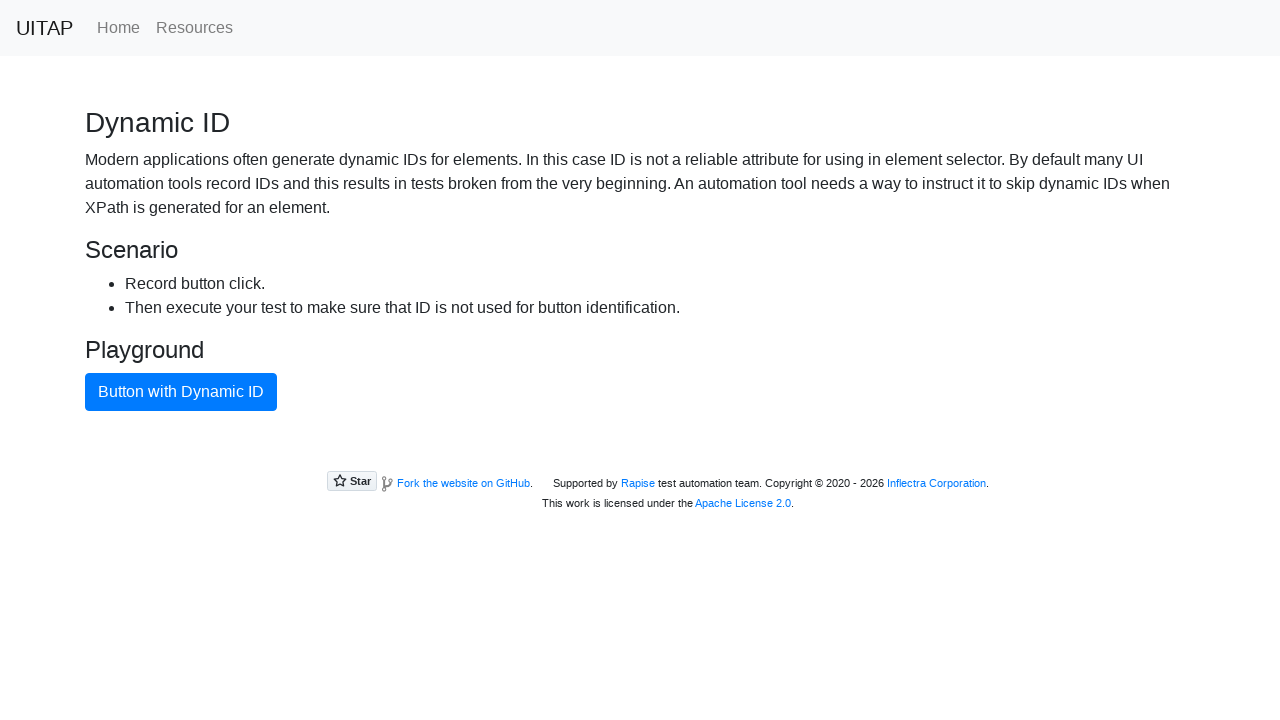

Navigated to UI Testing Playground dynamic ID test page
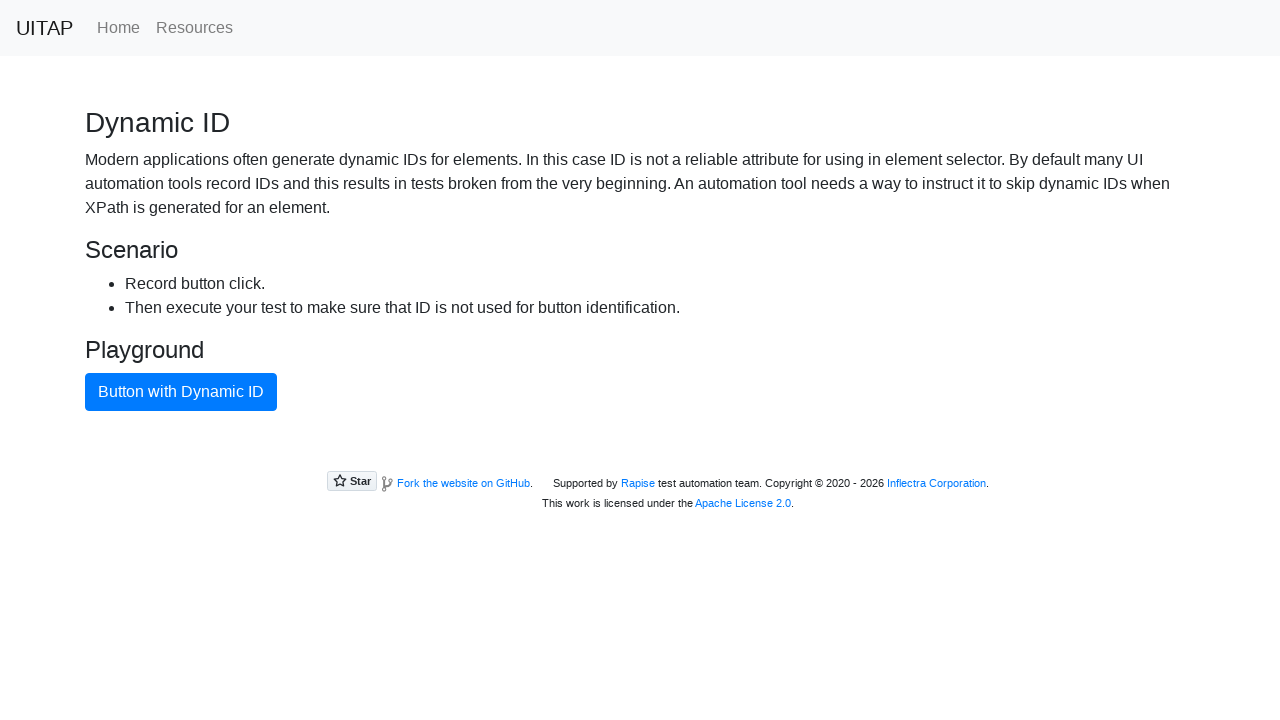

Clicked the primary button with dynamic ID at (181, 392) on .btn-primary
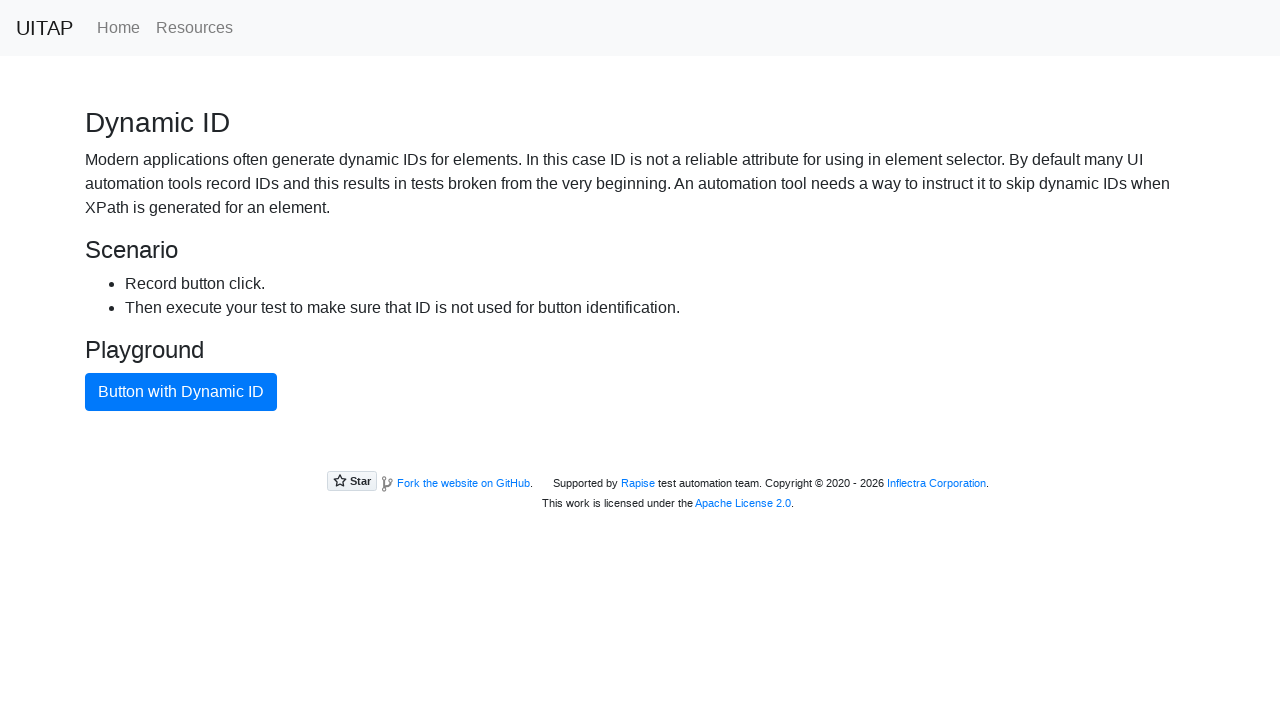

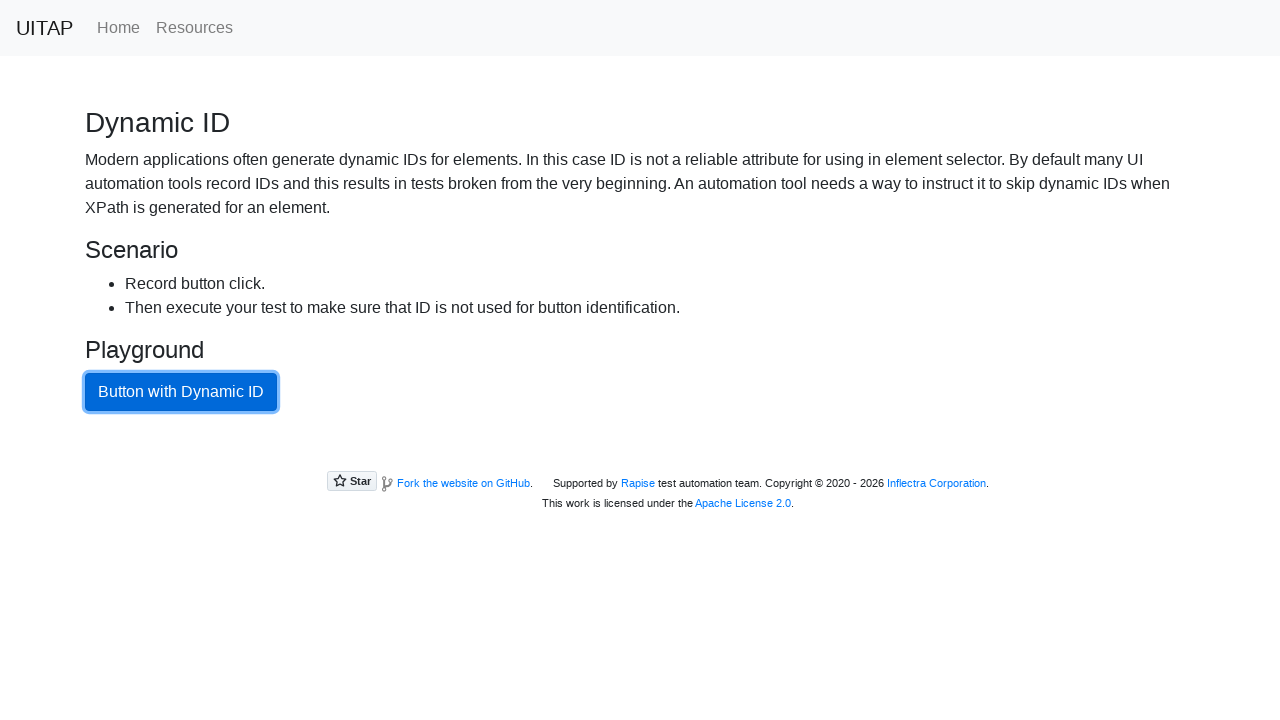